Tests the BMI calculator by entering age, gender, height, and weight values for multiple scenarios and verifying the calculated BMI results are displayed correctly.

Starting URL: https://www.calculator.net/bmi-calculator.html?ctype=metric

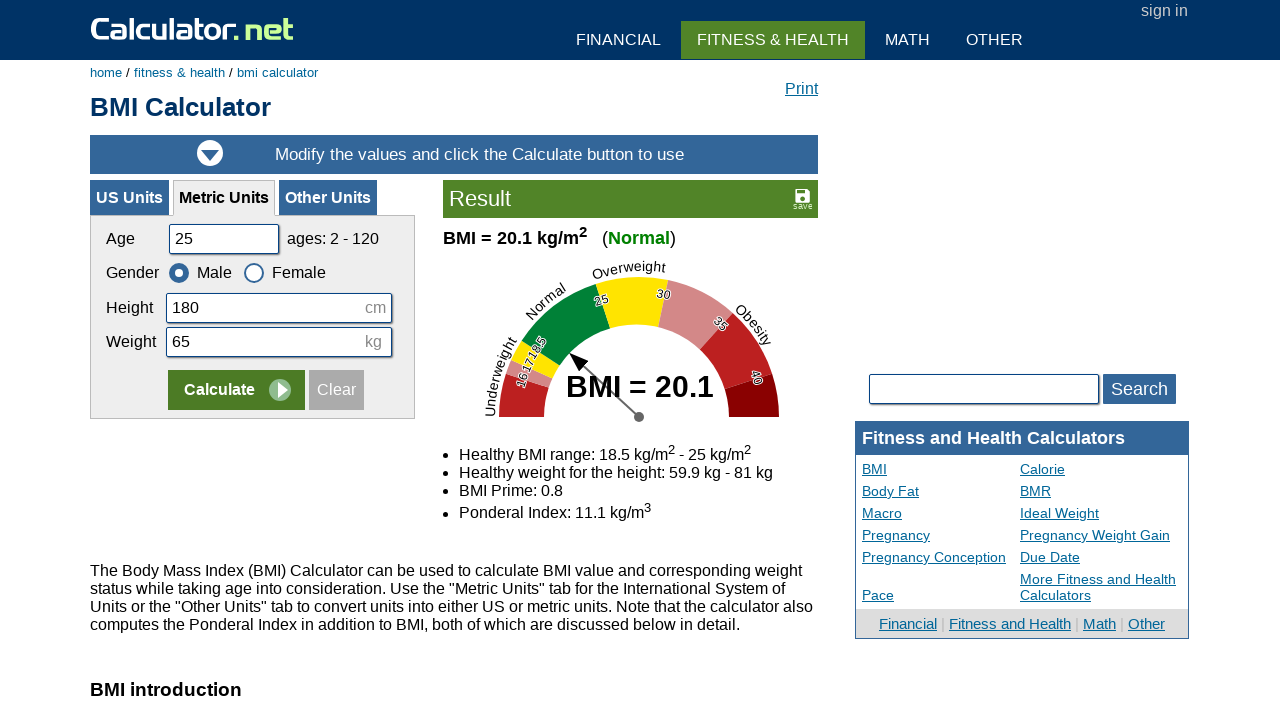

Cleared age field on #cage
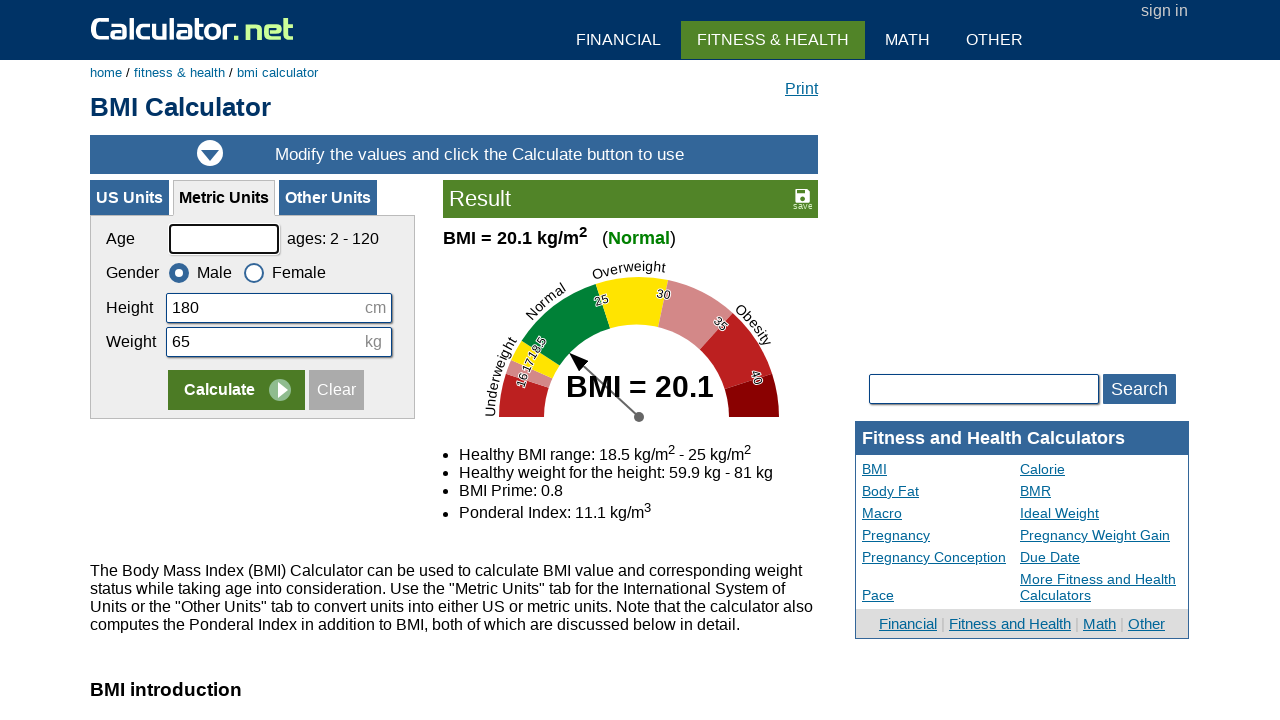

Entered age 20 on #cage
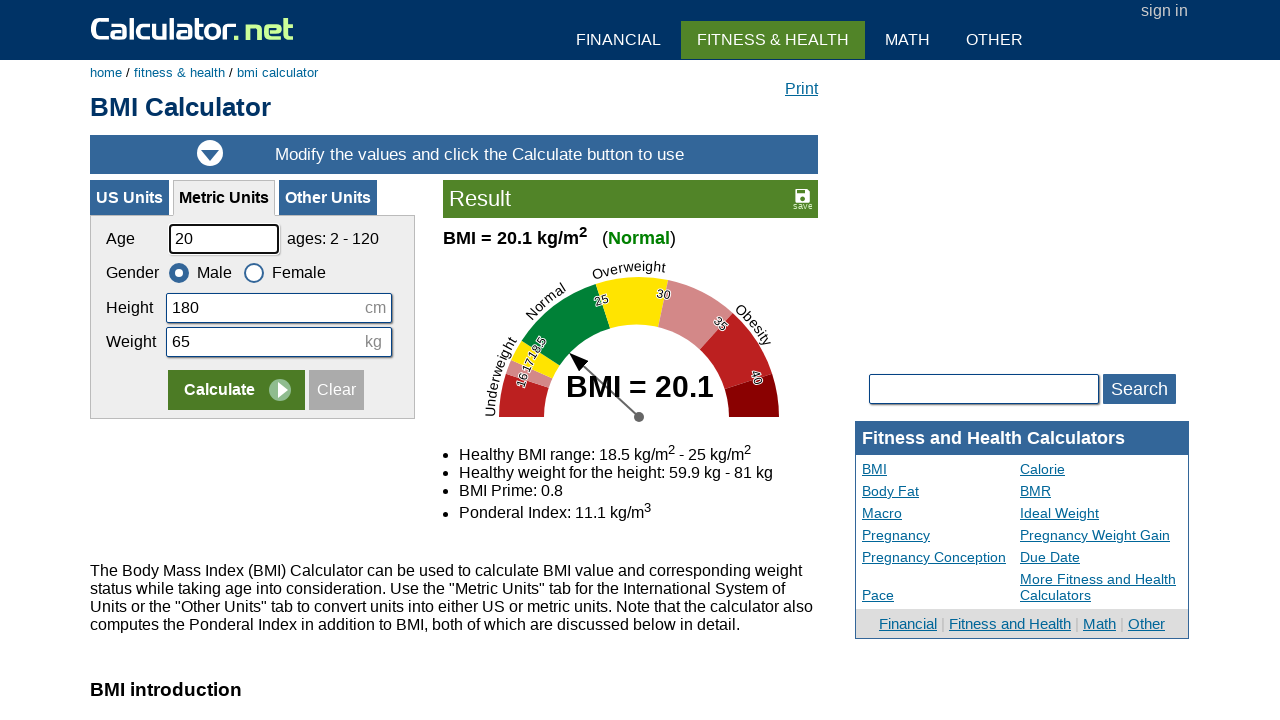

Cleared height field on #cheightmeter
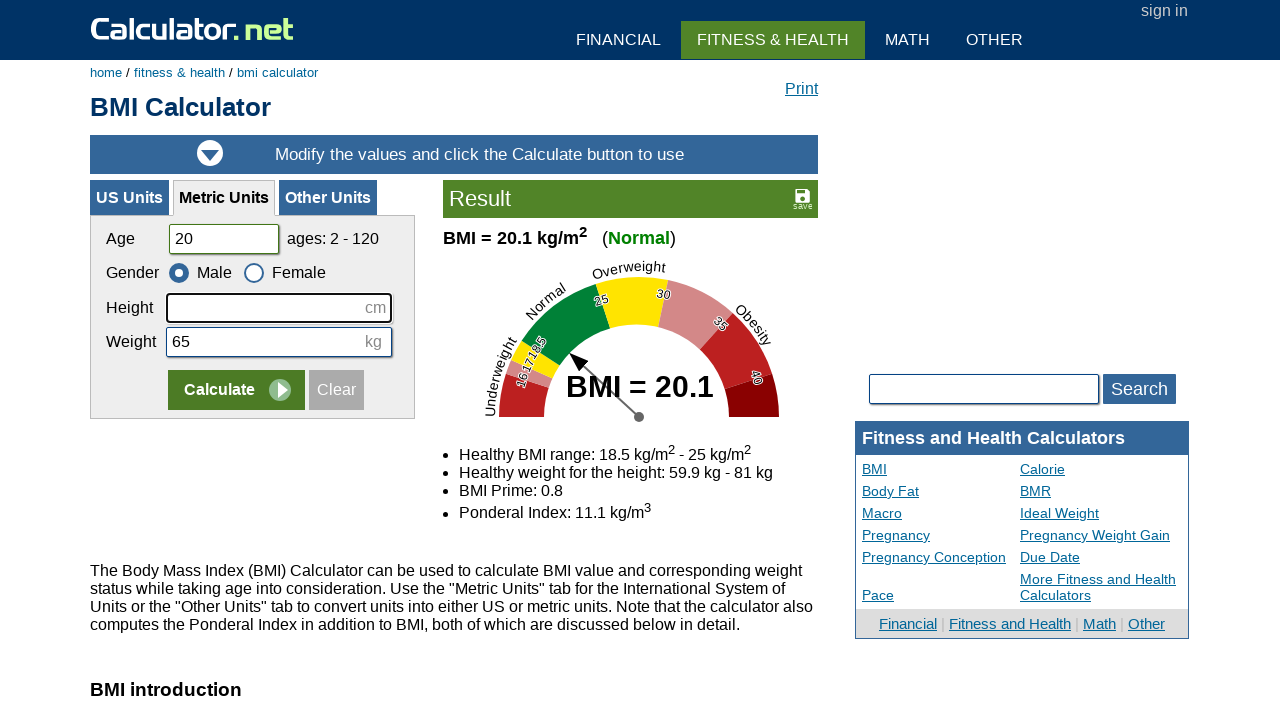

Entered height 180cm on #cheightmeter
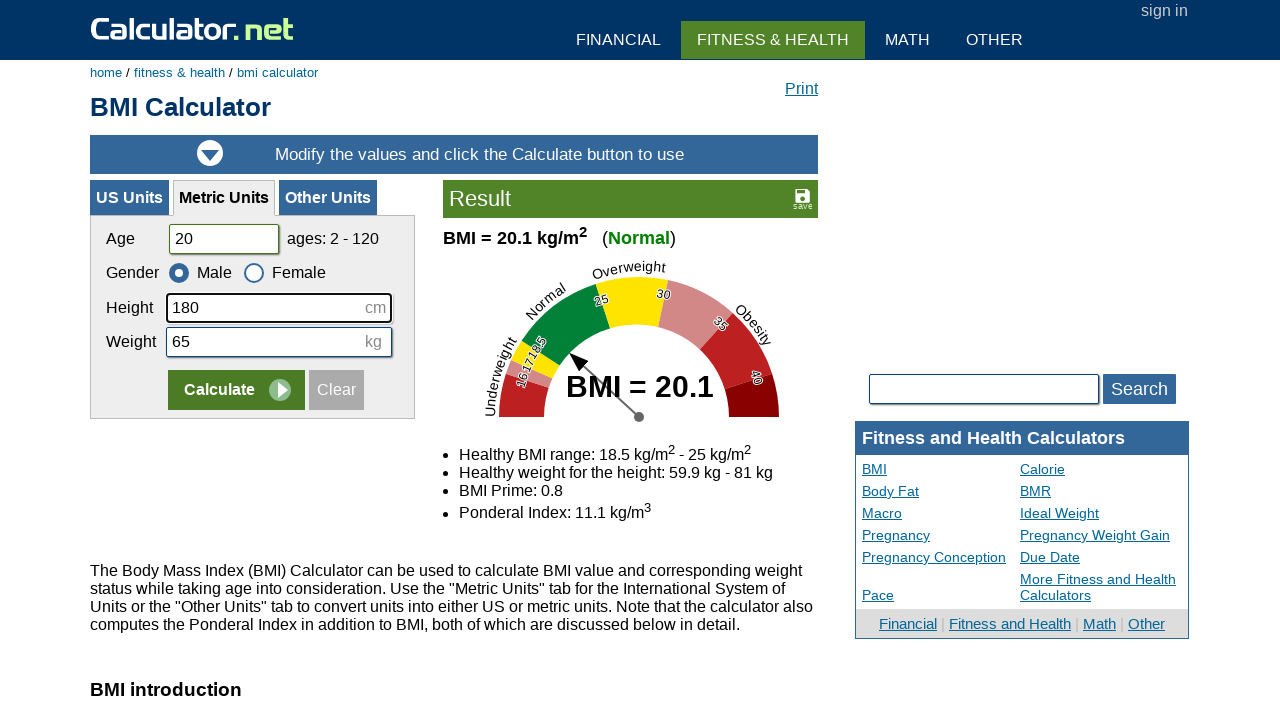

Cleared weight field on #ckg
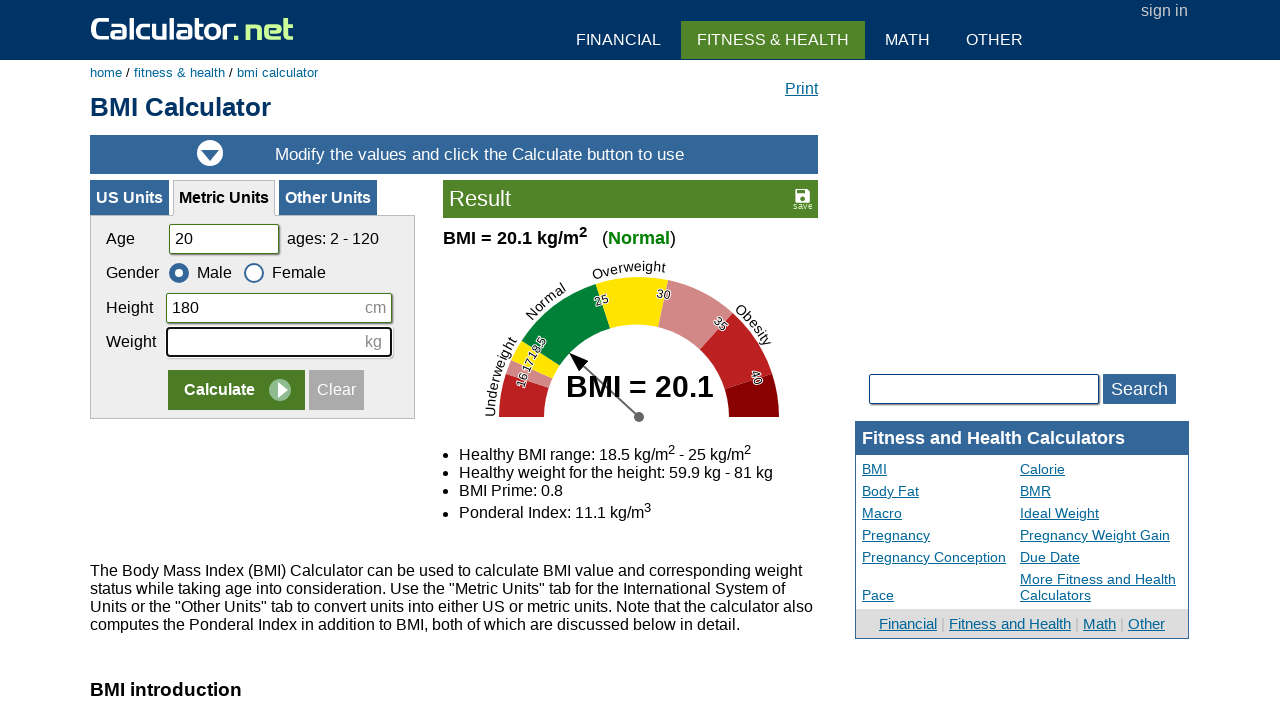

Entered weight 60kg on #ckg
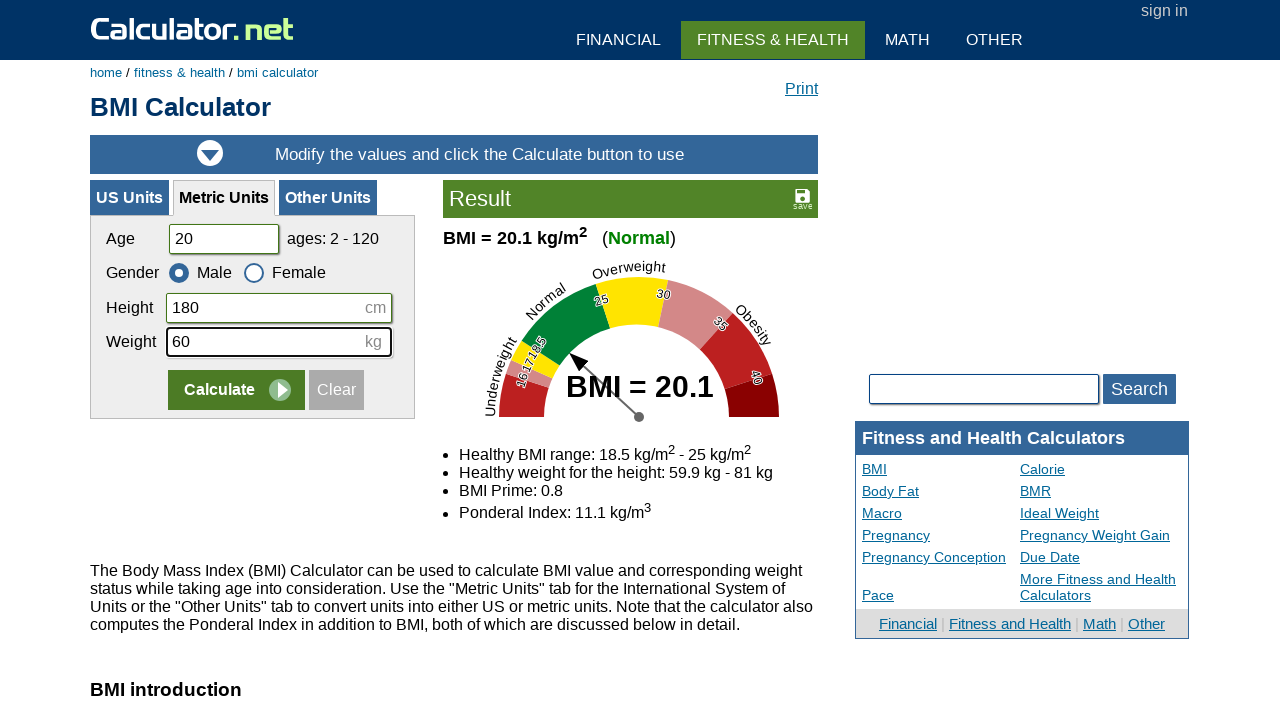

Selected Male gender at (200, 272) on label[for='csex1']
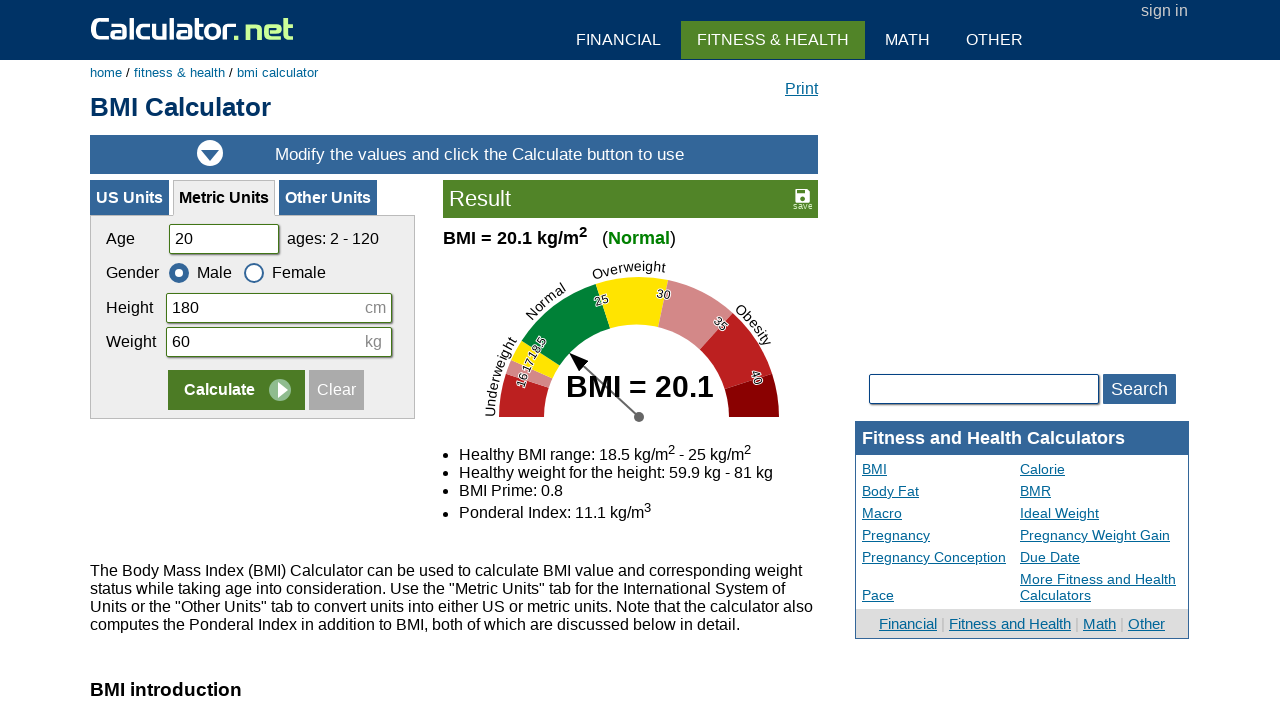

Clicked Calculate button for Test Case 1 (20M, 180cm, 60kg) at (236, 390) on input[value='Calculate']
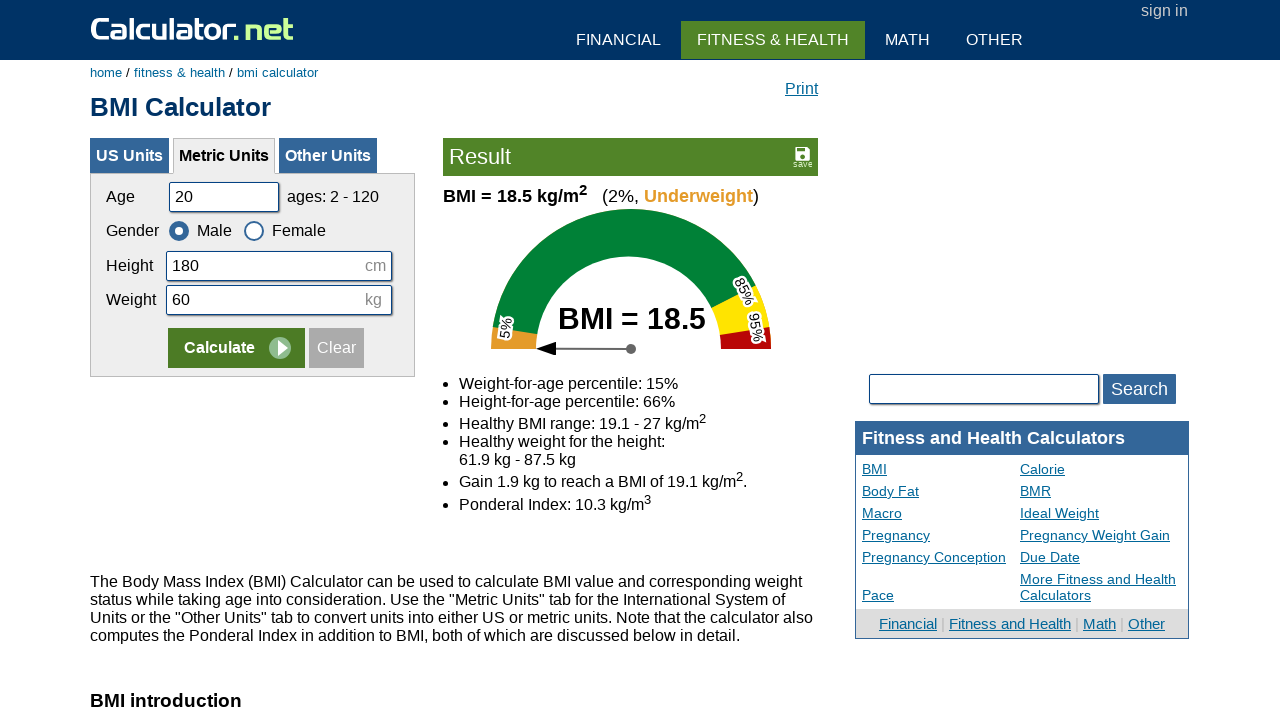

BMI result displayed for Test Case 1
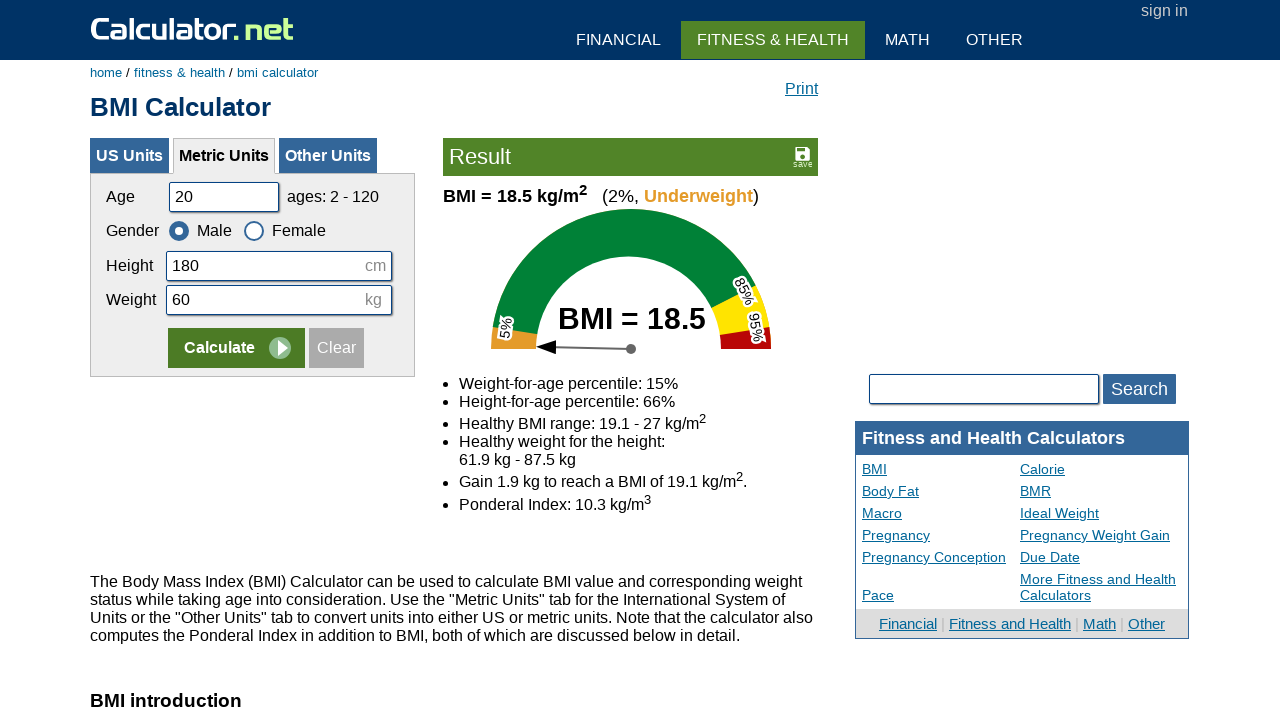

Cleared age field on #cage
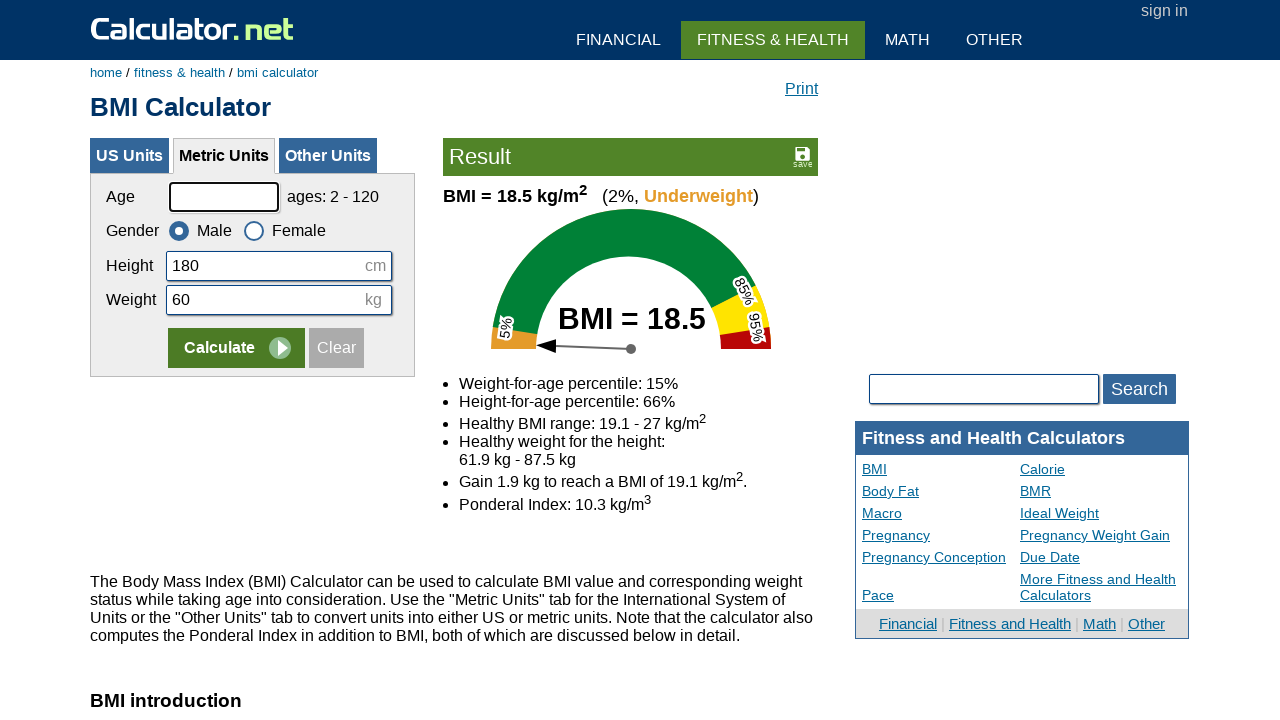

Entered age 35 on #cage
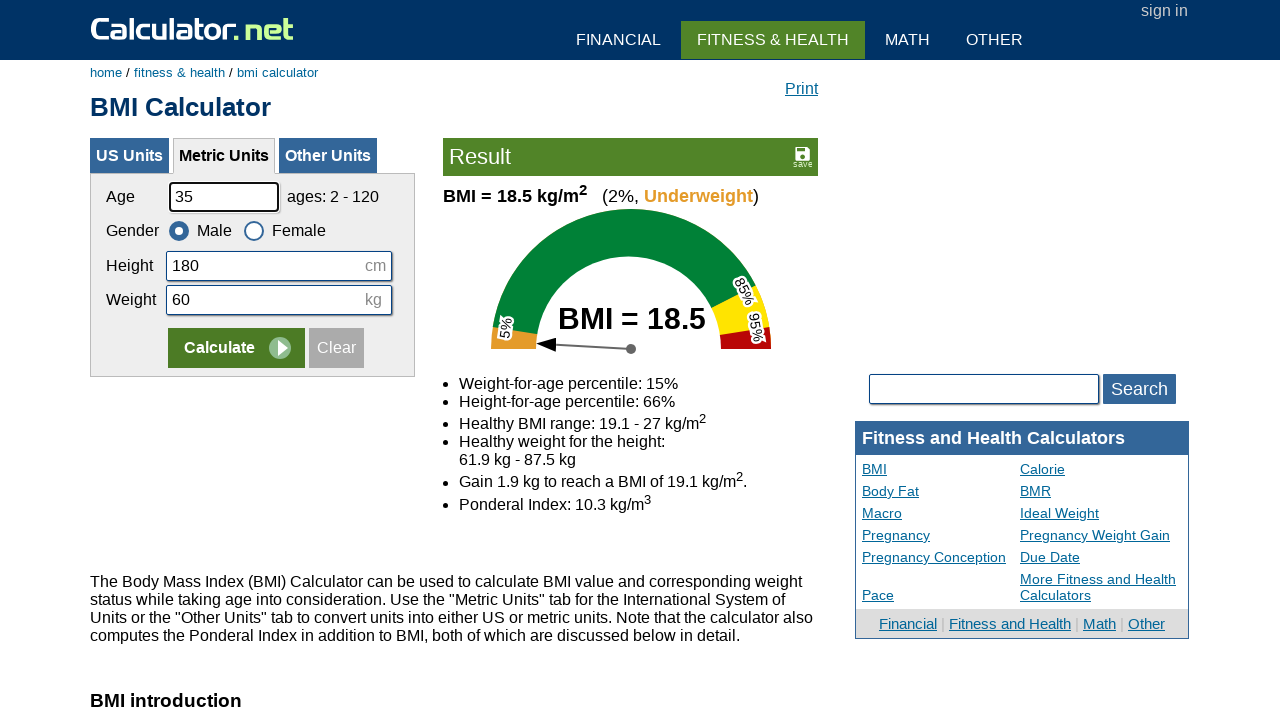

Cleared height field on #cheightmeter
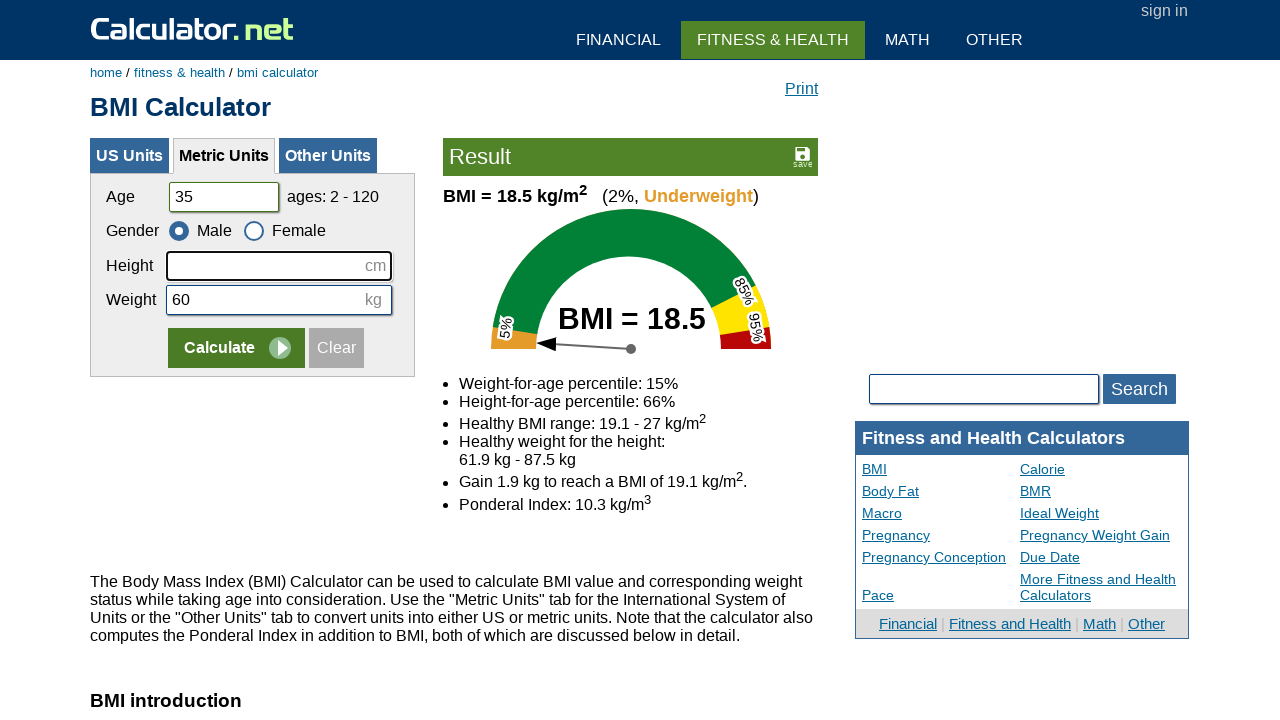

Entered height 160cm on #cheightmeter
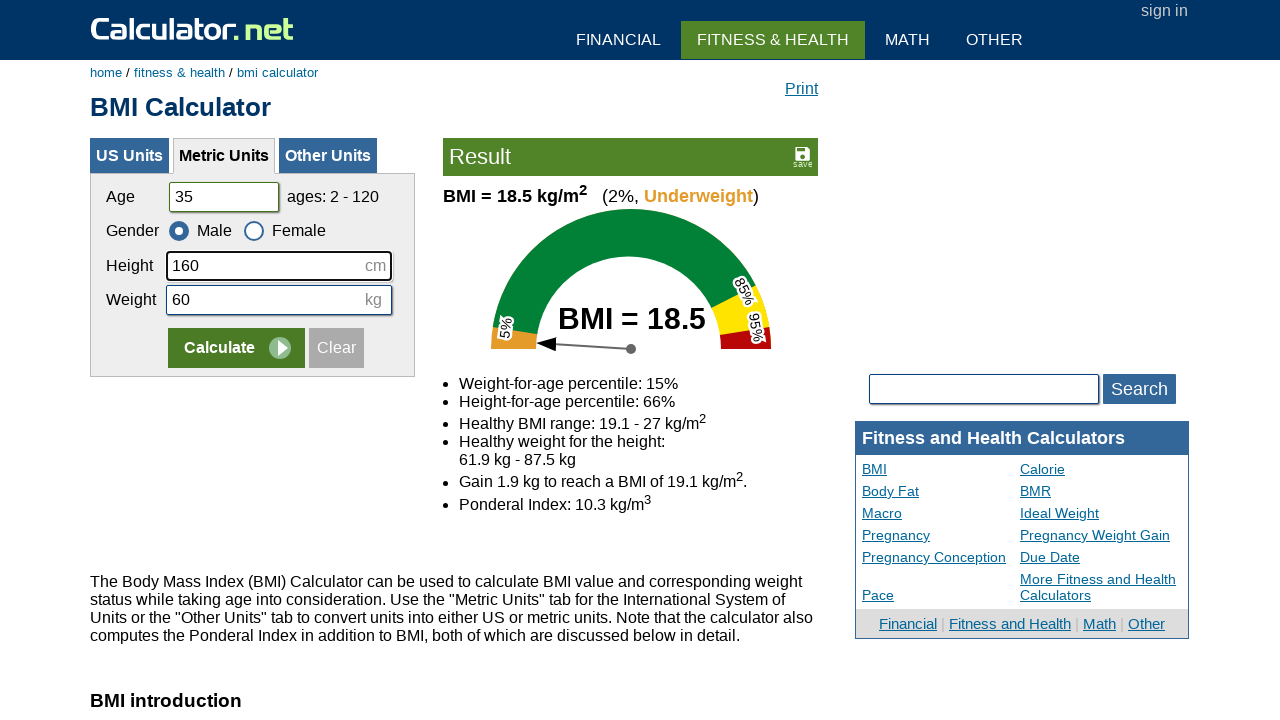

Cleared weight field on #ckg
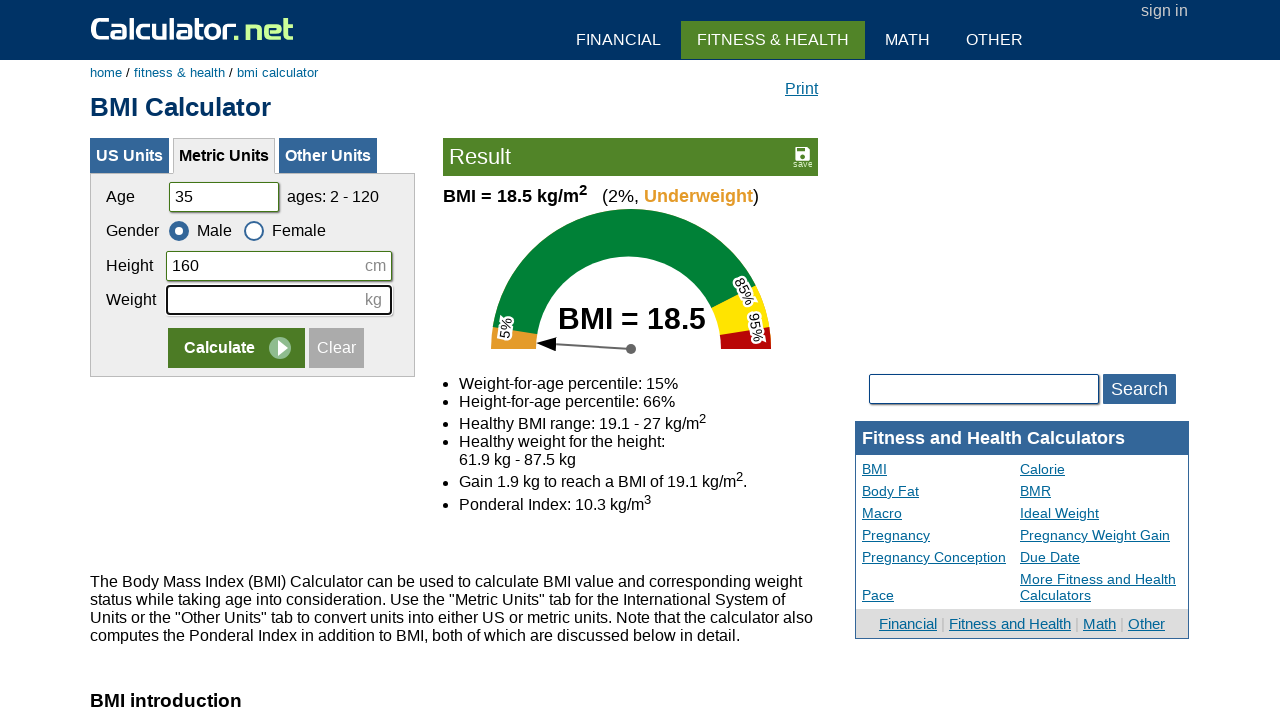

Entered weight 55kg on #ckg
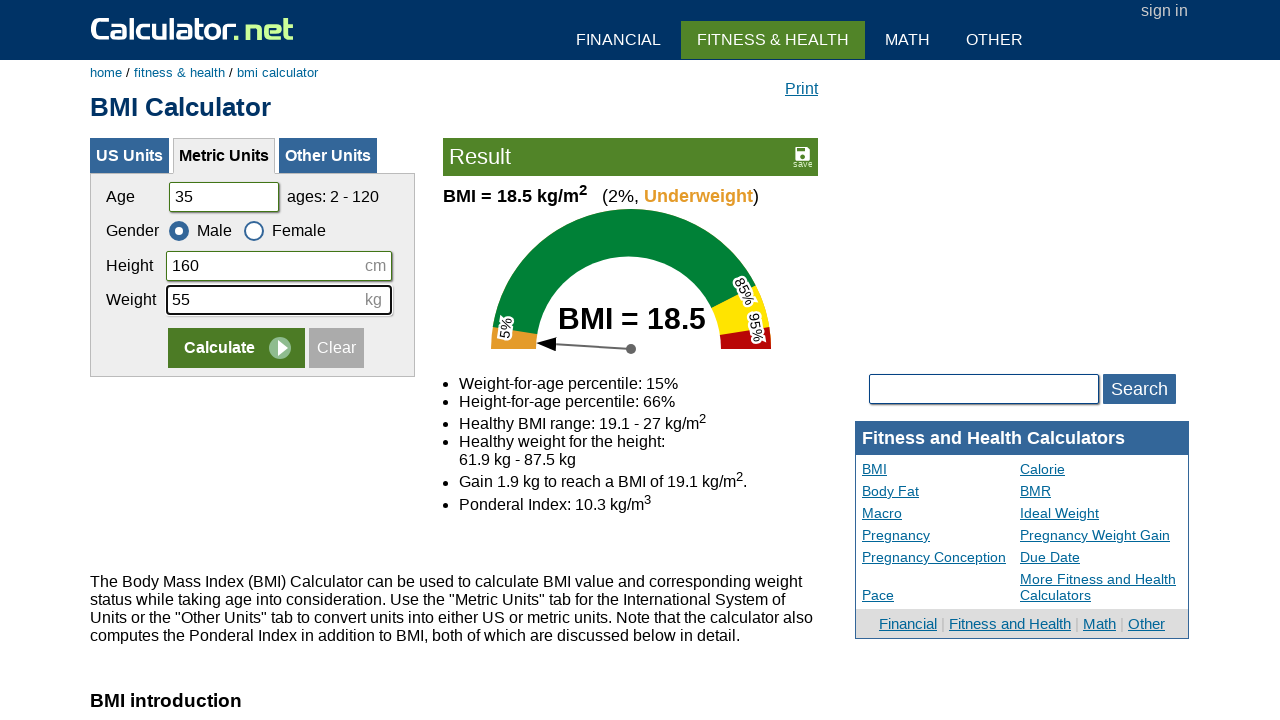

Selected Female gender at (285, 230) on label[for='csex2']
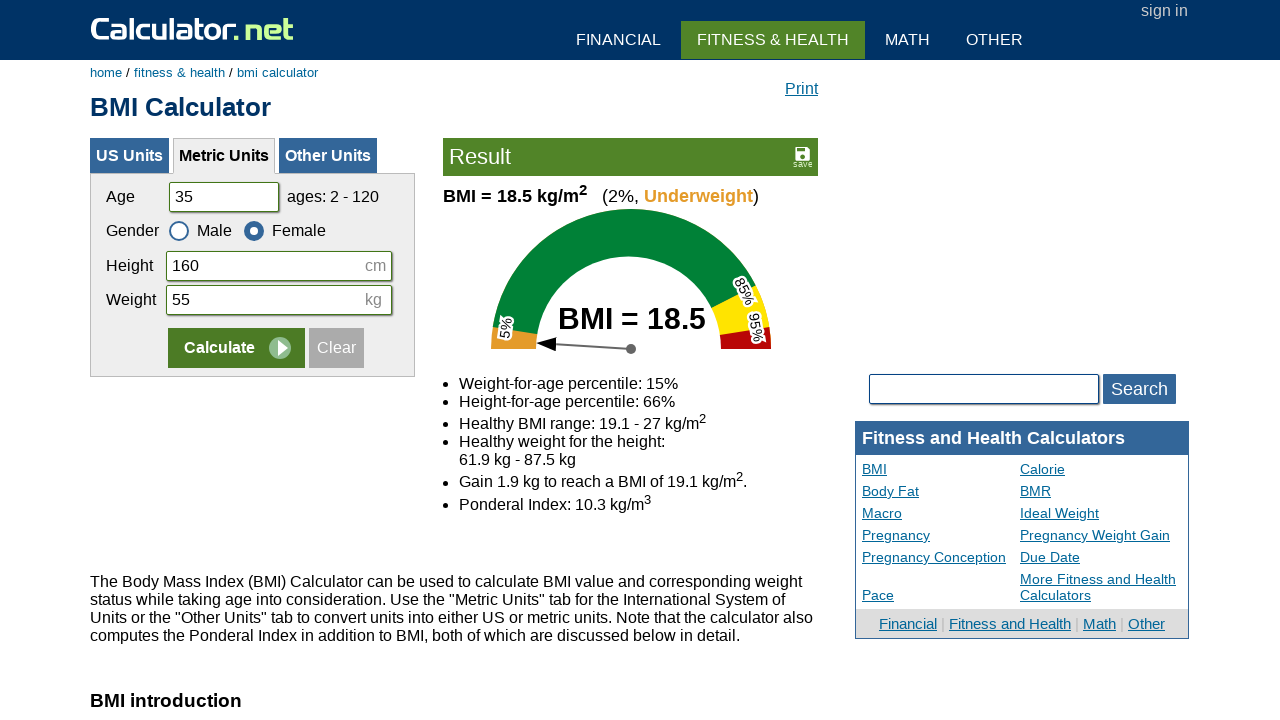

Clicked Calculate button for Test Case 2 (35F, 160cm, 55kg) at (236, 348) on input[value='Calculate']
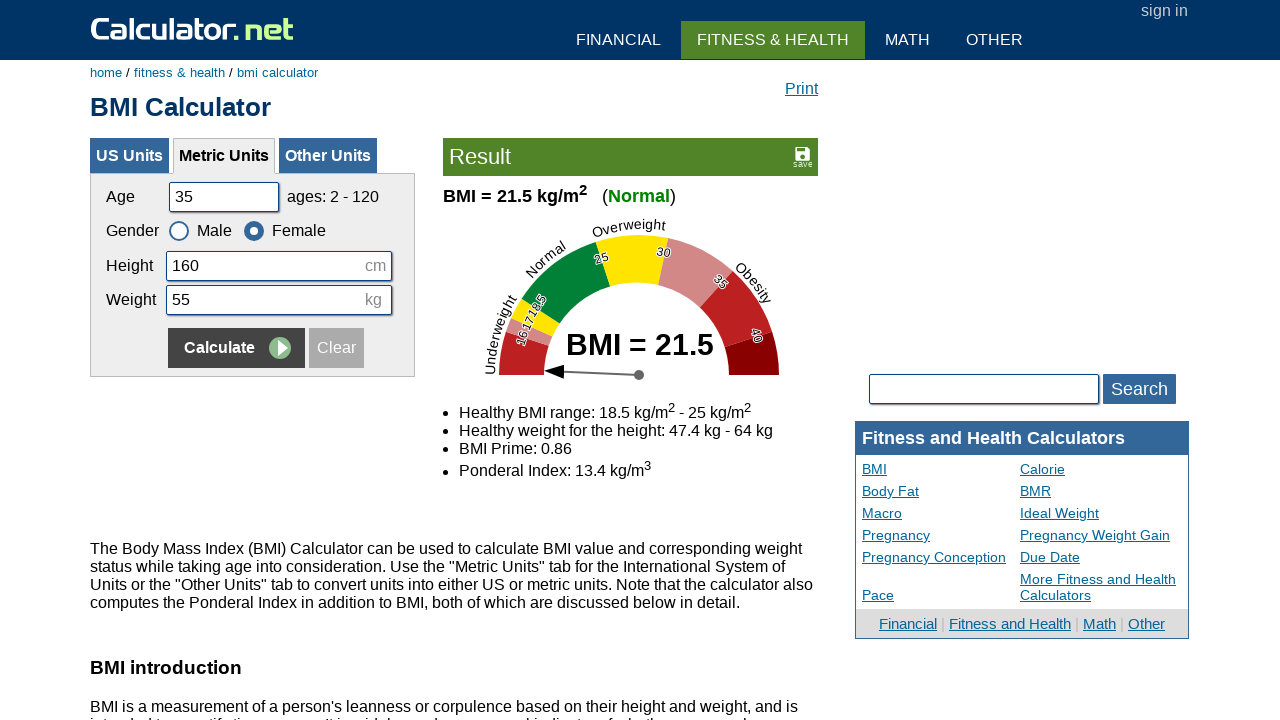

BMI result displayed for Test Case 2
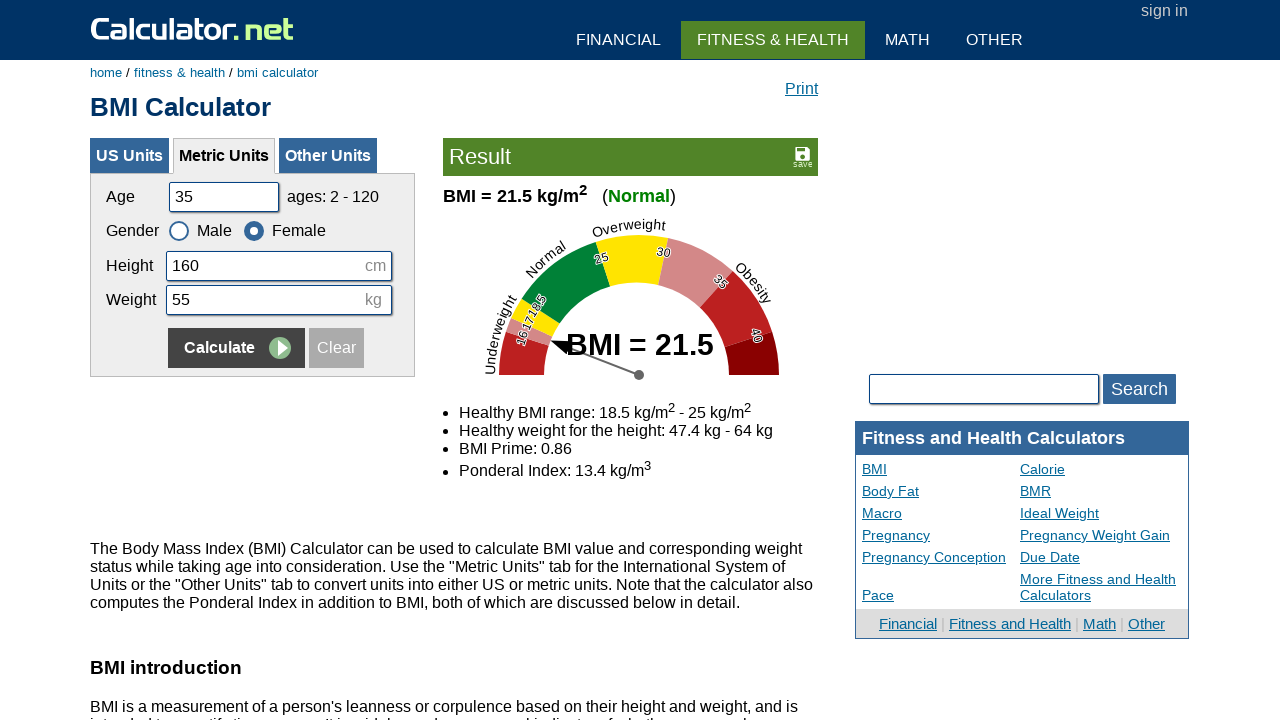

Cleared age field on #cage
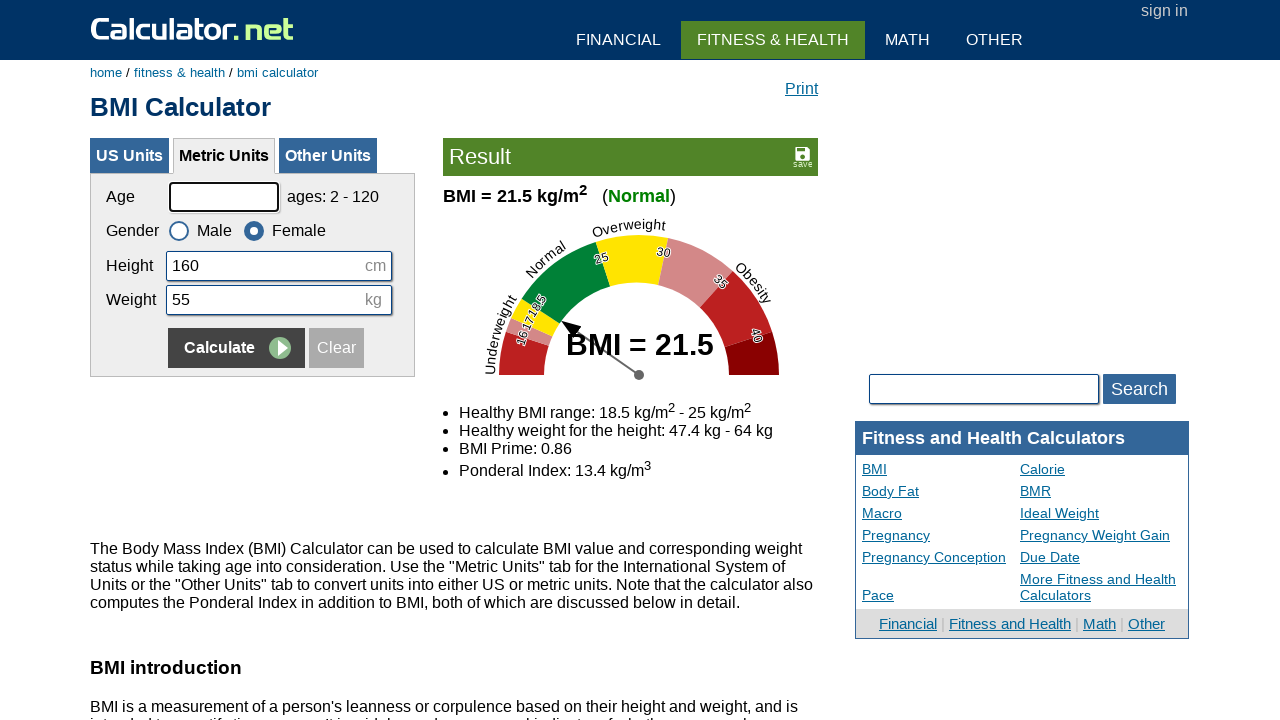

Entered age 50 on #cage
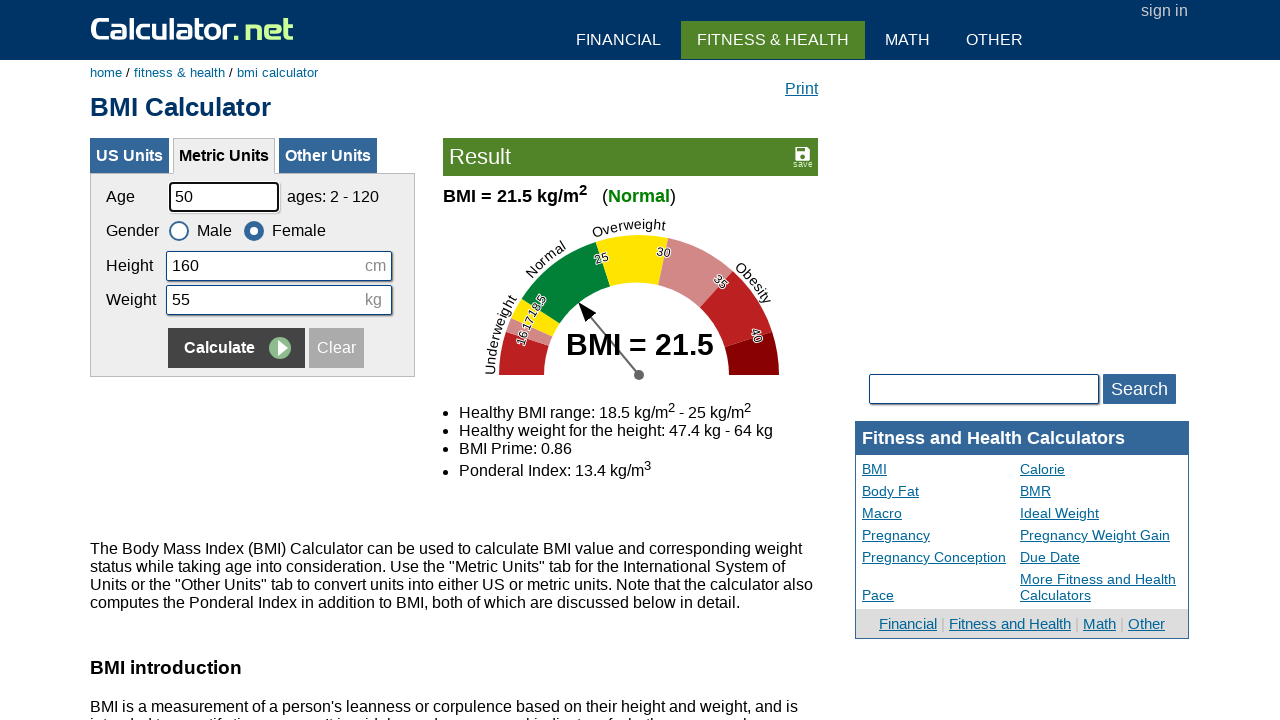

Cleared height field on #cheightmeter
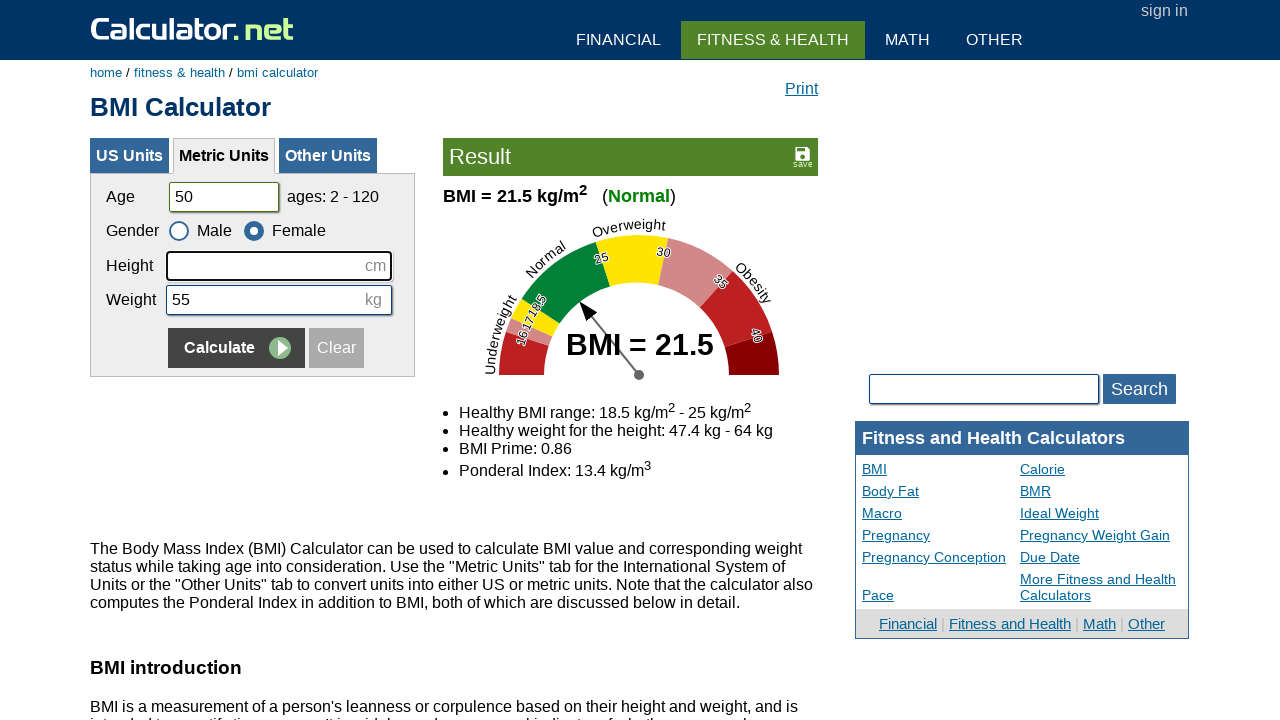

Entered height 175cm on #cheightmeter
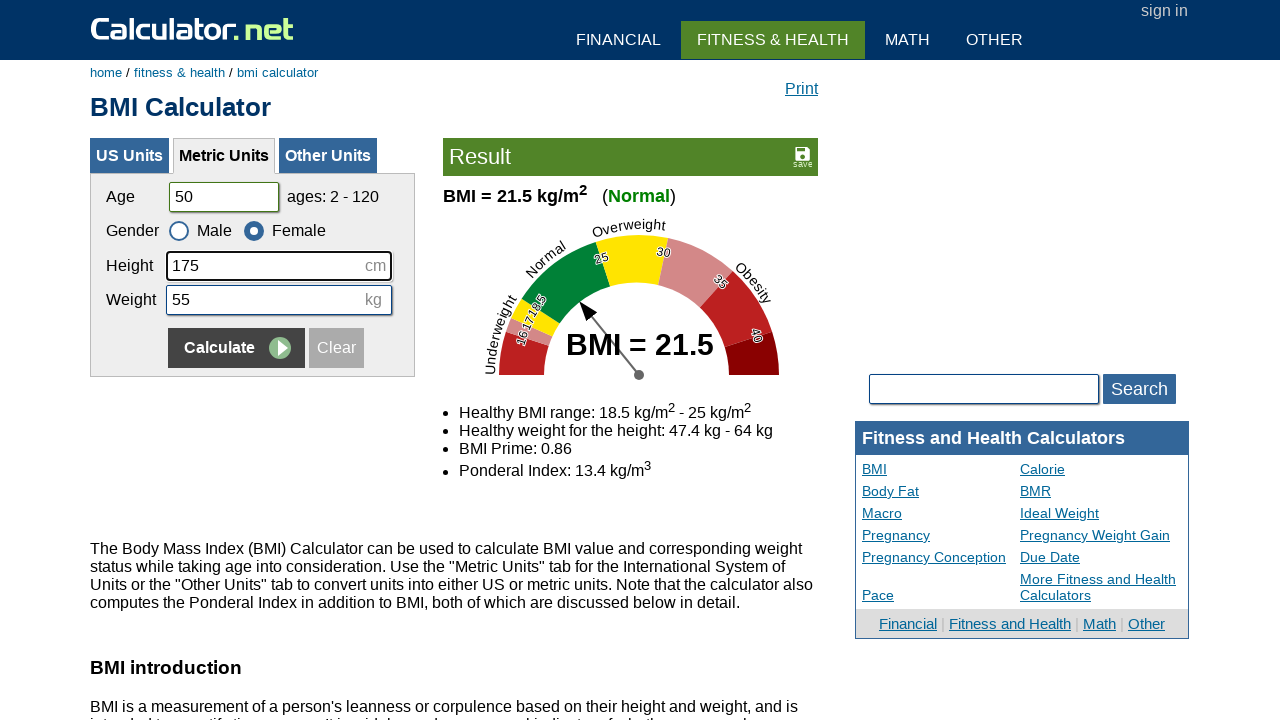

Cleared weight field on #ckg
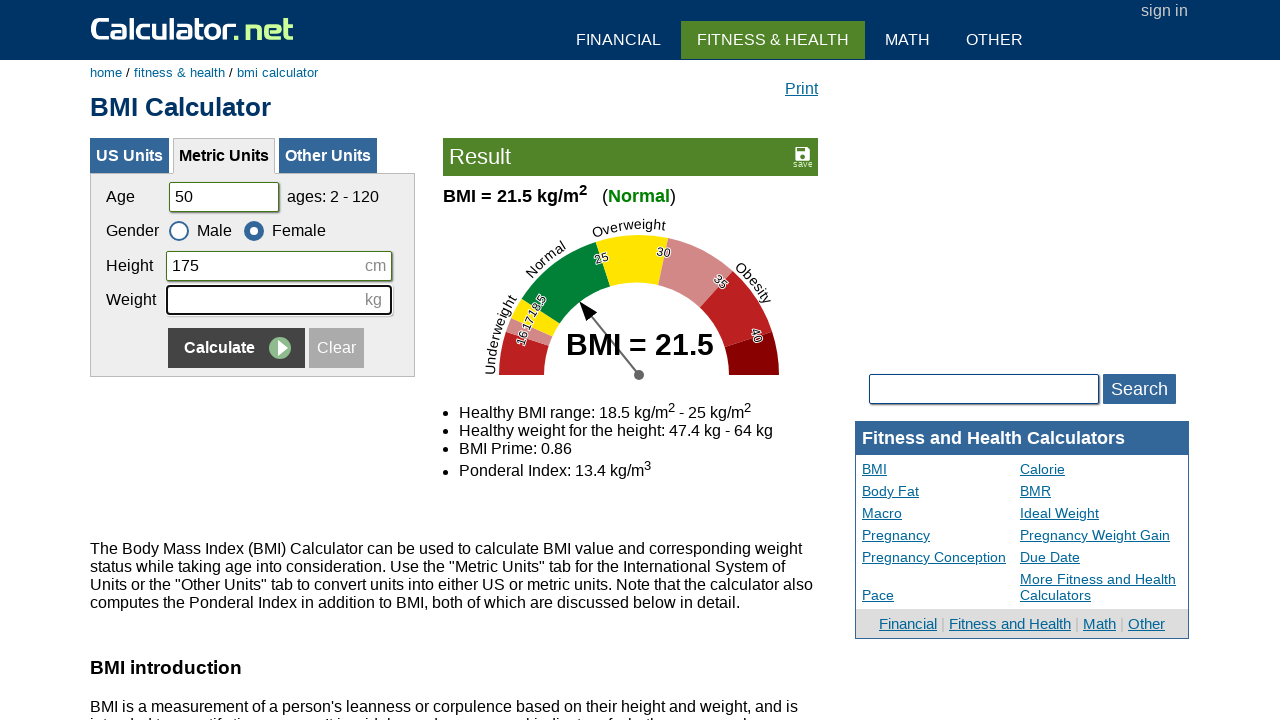

Entered weight 65kg on #ckg
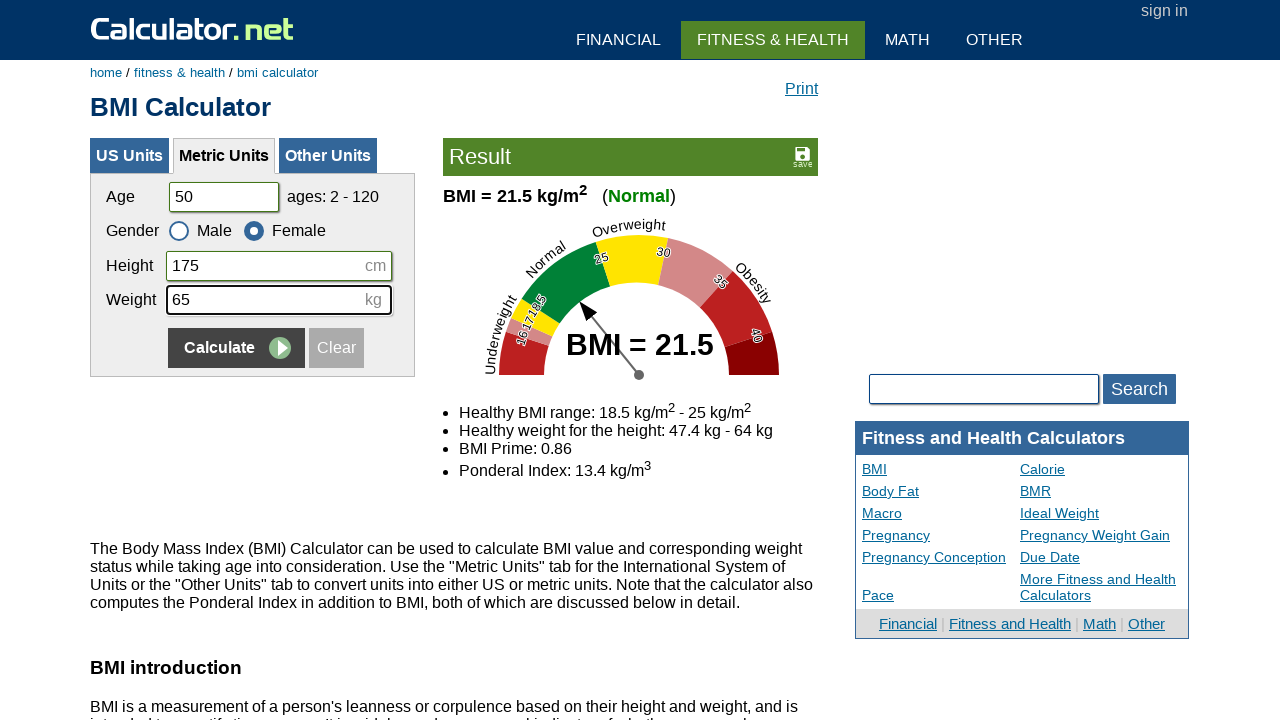

Selected Male gender at (200, 230) on label[for='csex1']
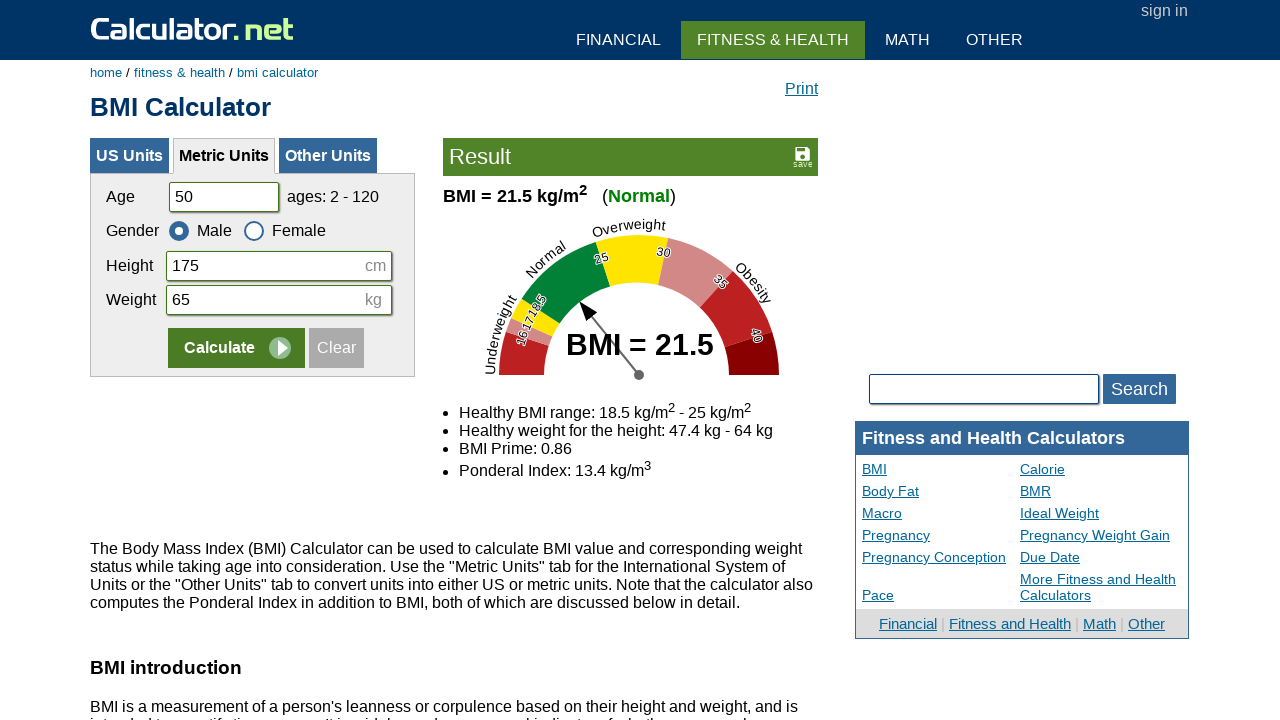

Clicked Calculate button for Test Case 3 (50M, 175cm, 65kg) at (236, 348) on input[value='Calculate']
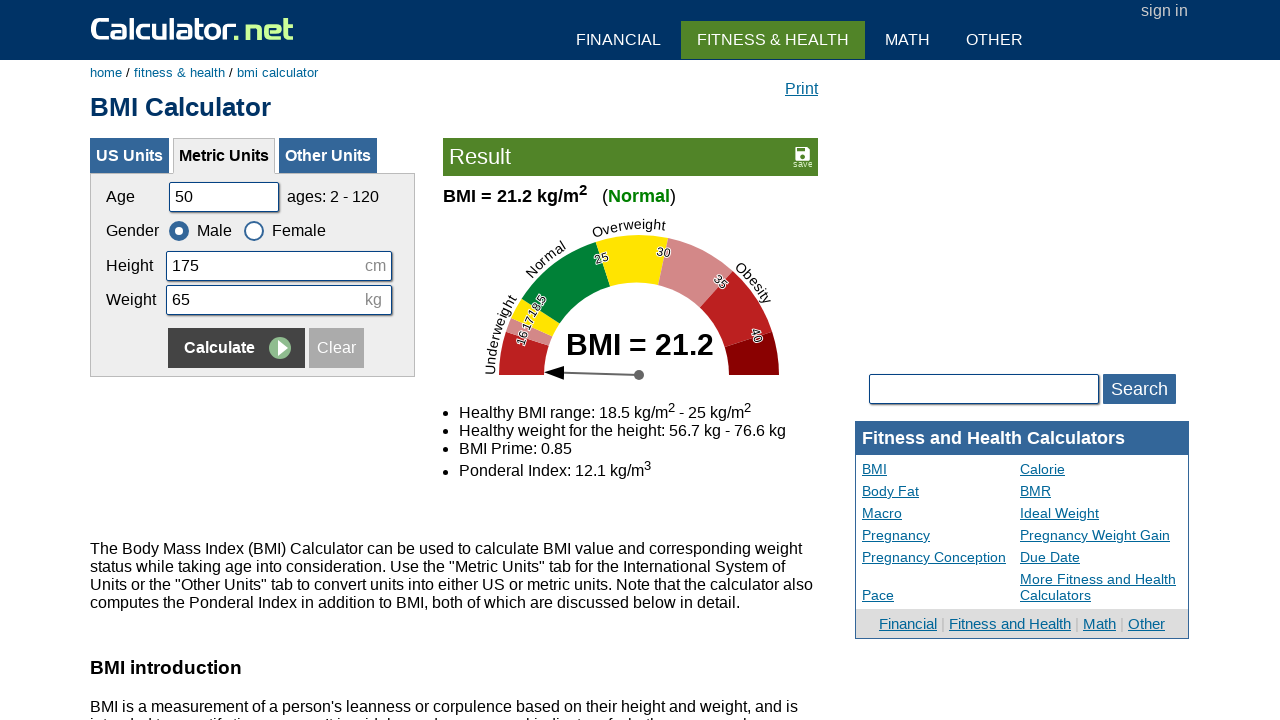

BMI result displayed for Test Case 3
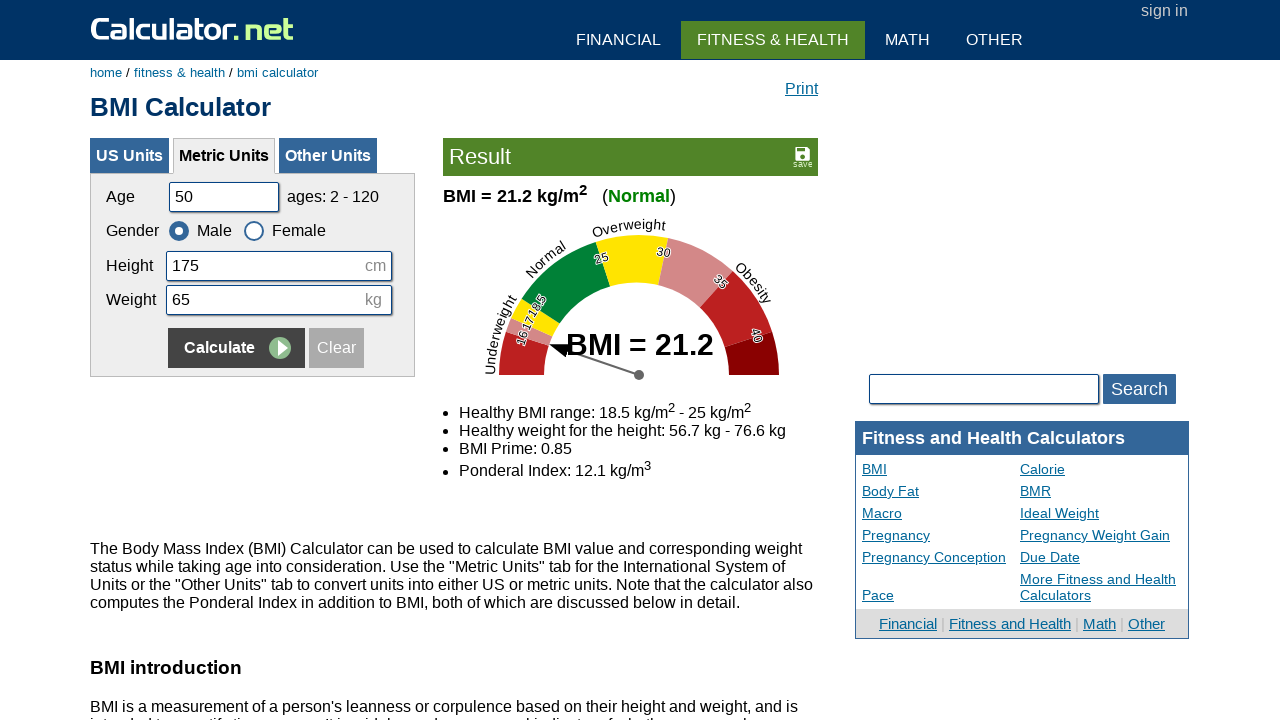

Cleared age field on #cage
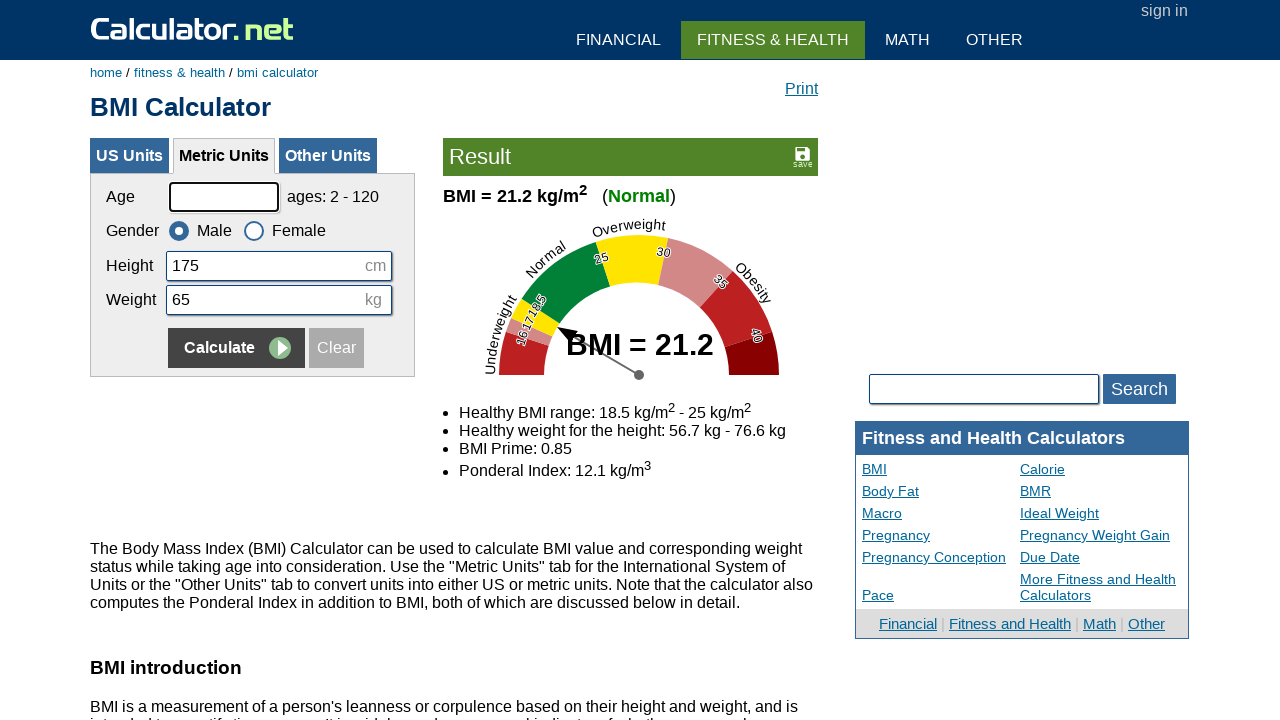

Entered age 45 on #cage
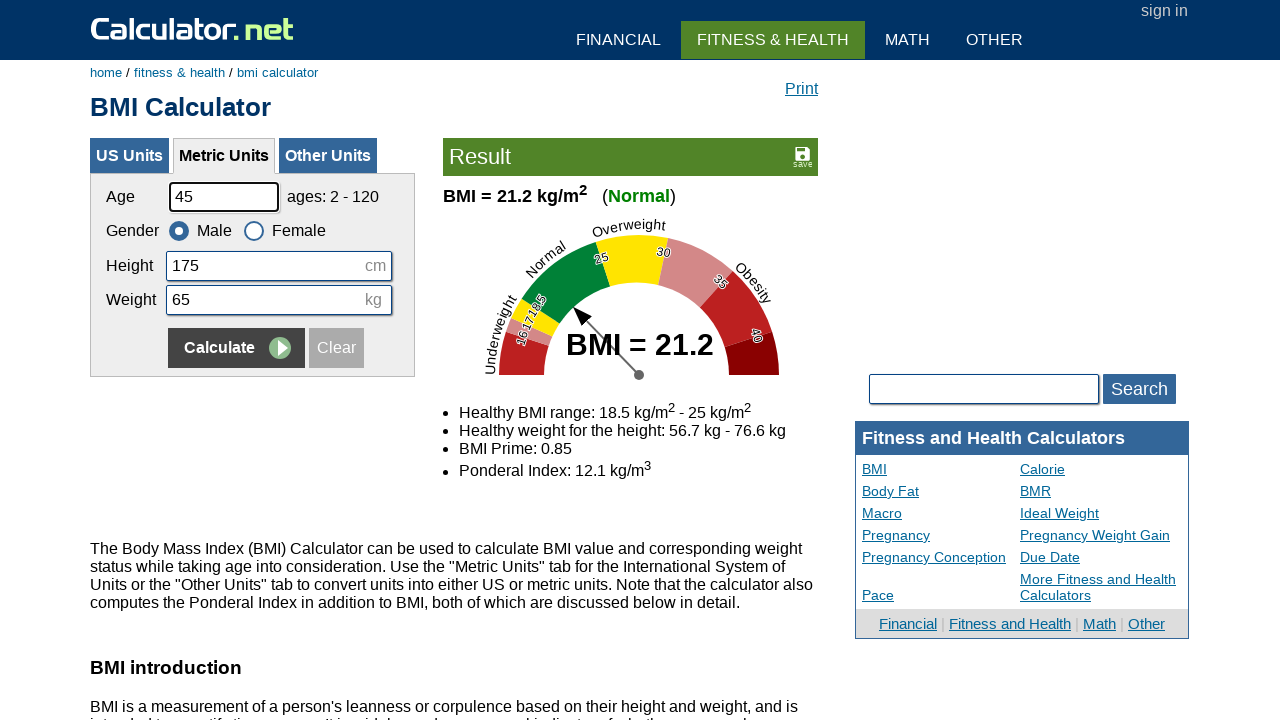

Cleared height field on #cheightmeter
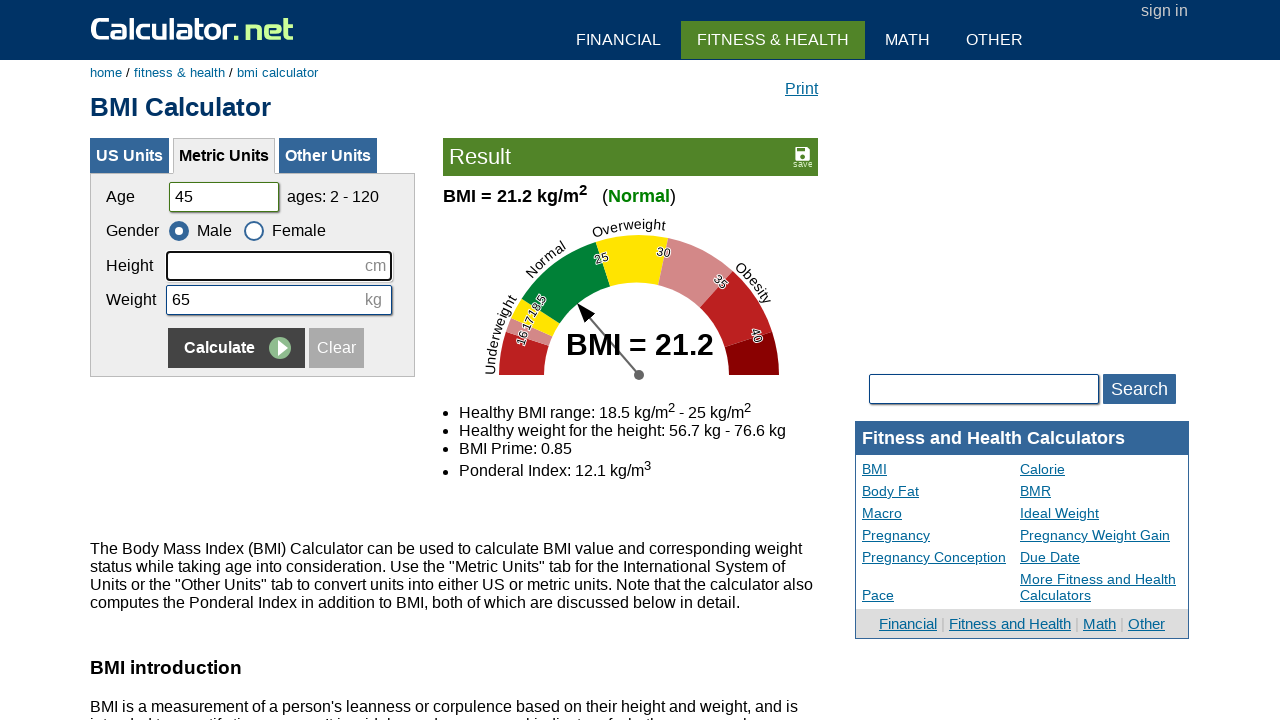

Entered height 150cm on #cheightmeter
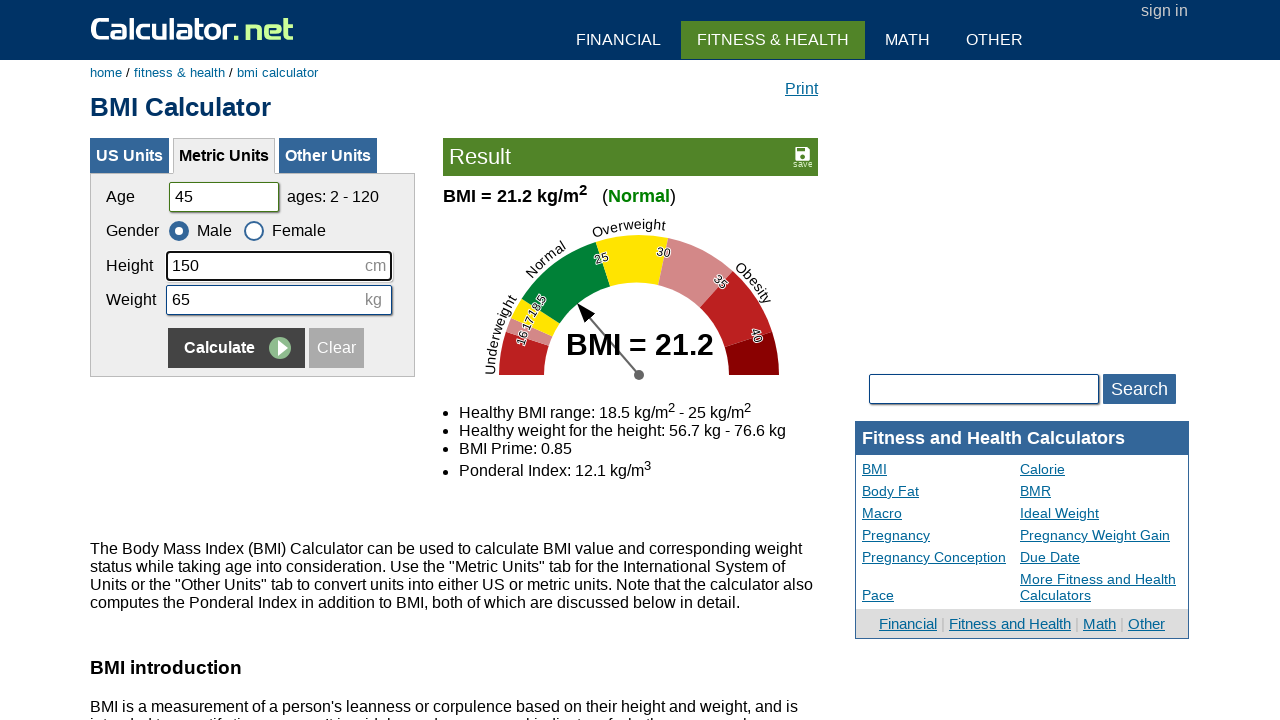

Cleared weight field on #ckg
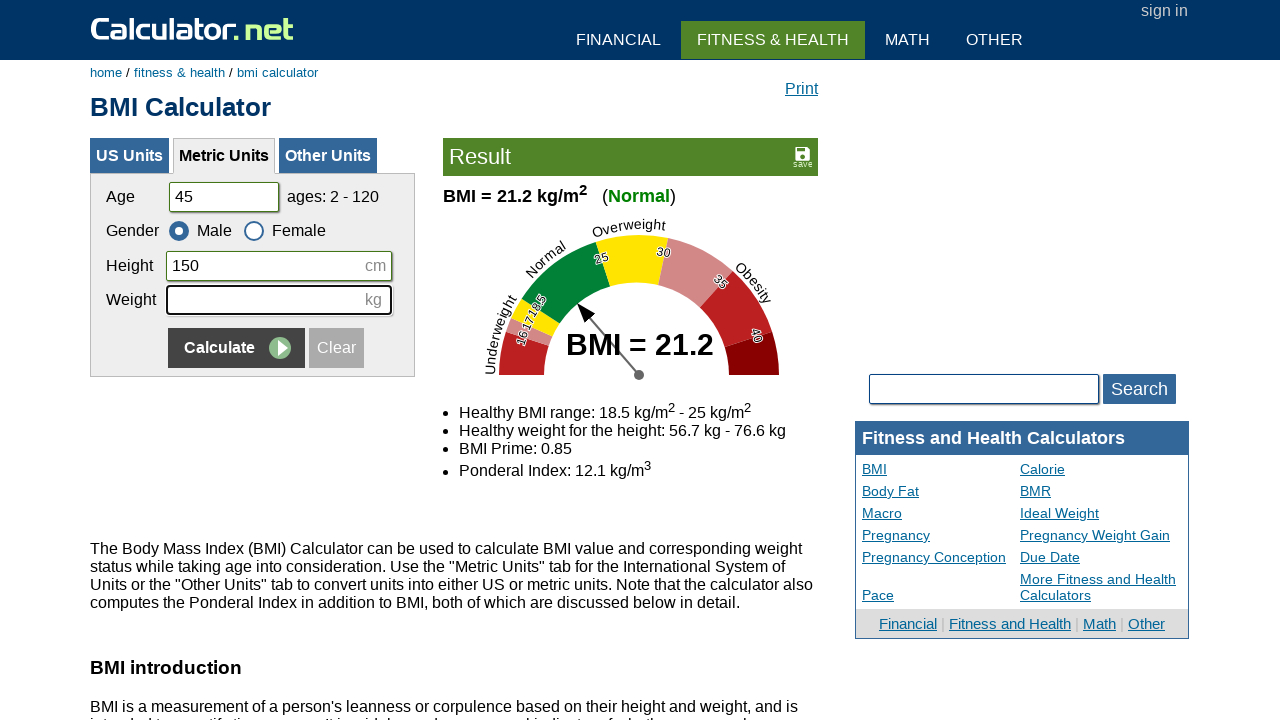

Entered weight 52kg on #ckg
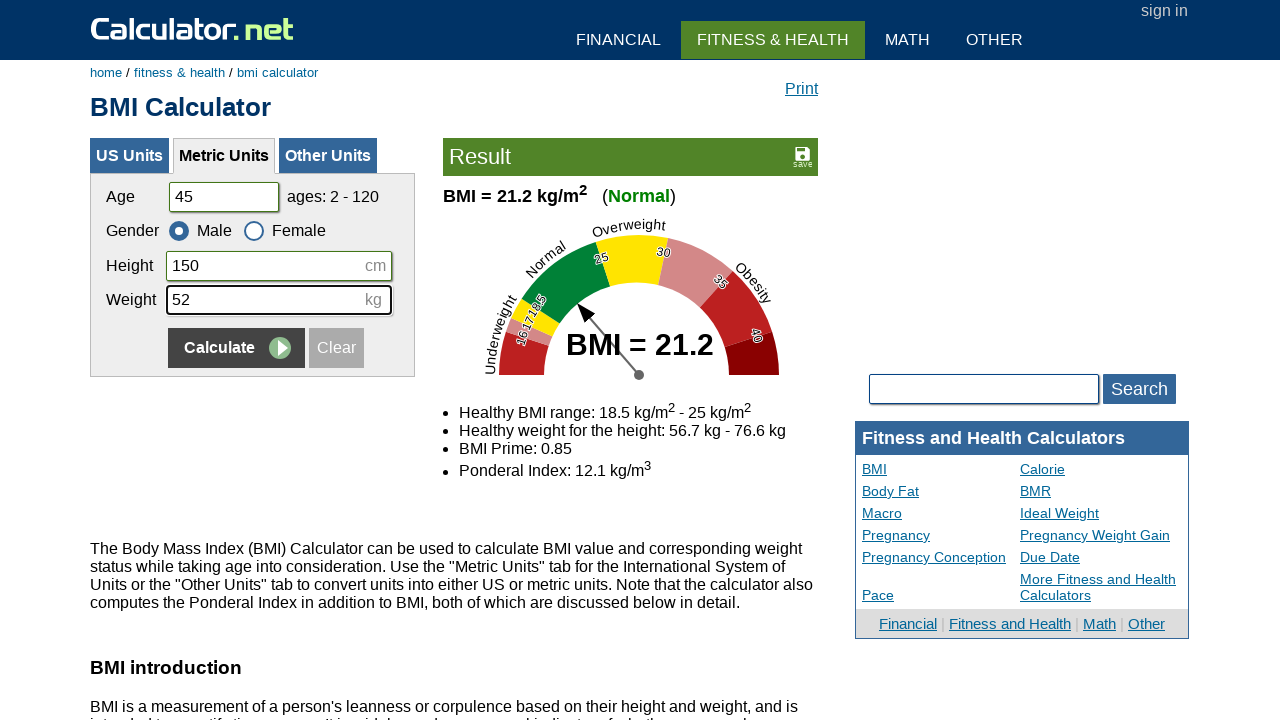

Selected Female gender at (285, 230) on label[for='csex2']
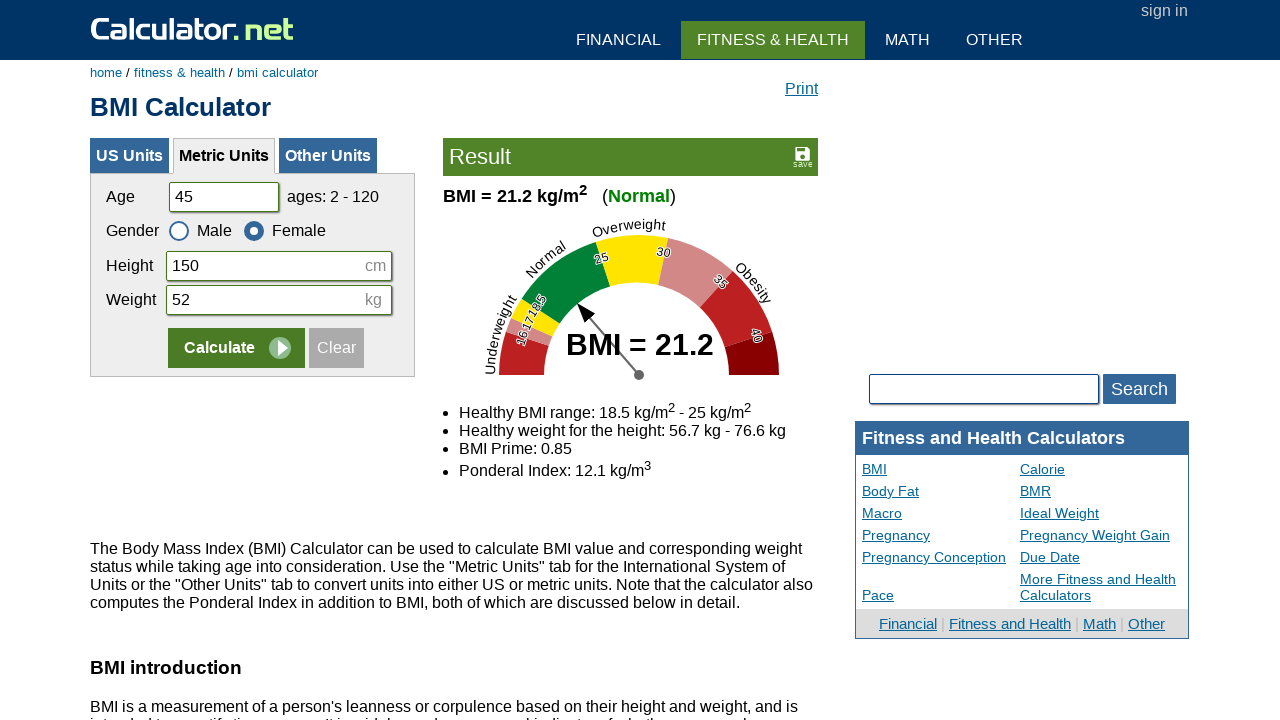

Clicked Calculate button for Test Case 4 (45F, 150cm, 52kg) at (236, 348) on input[value='Calculate']
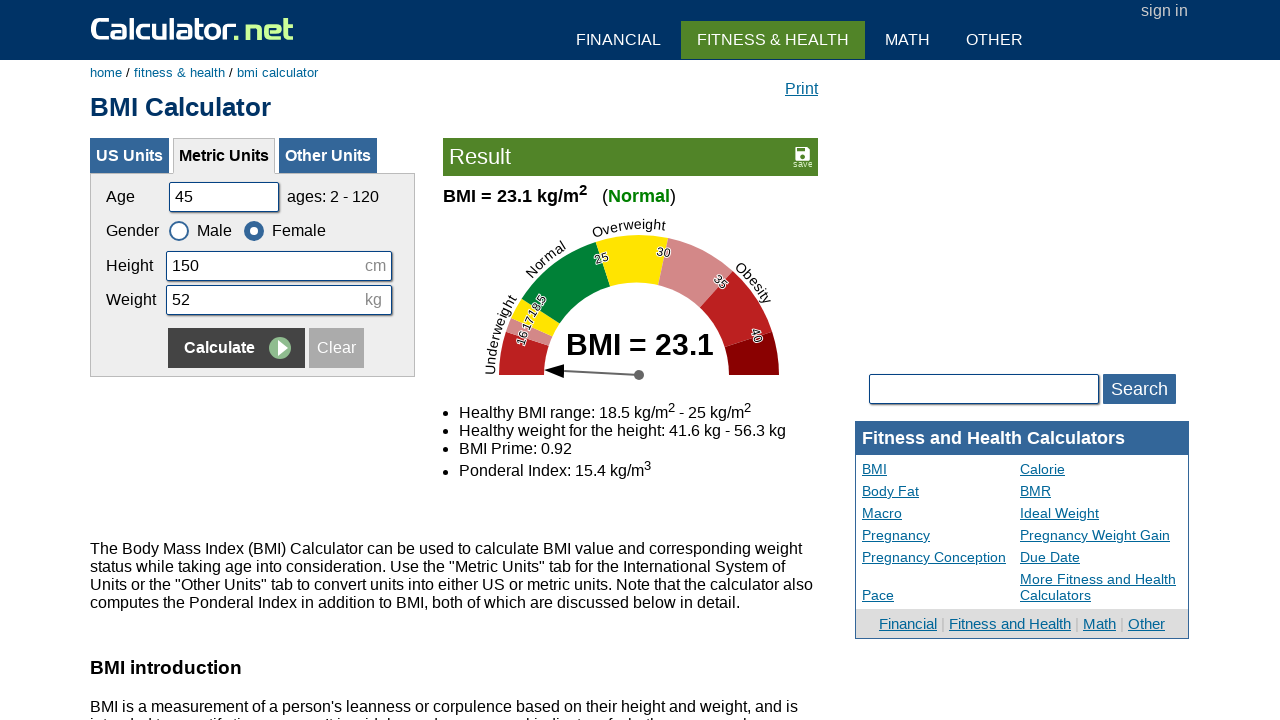

BMI result displayed for Test Case 4
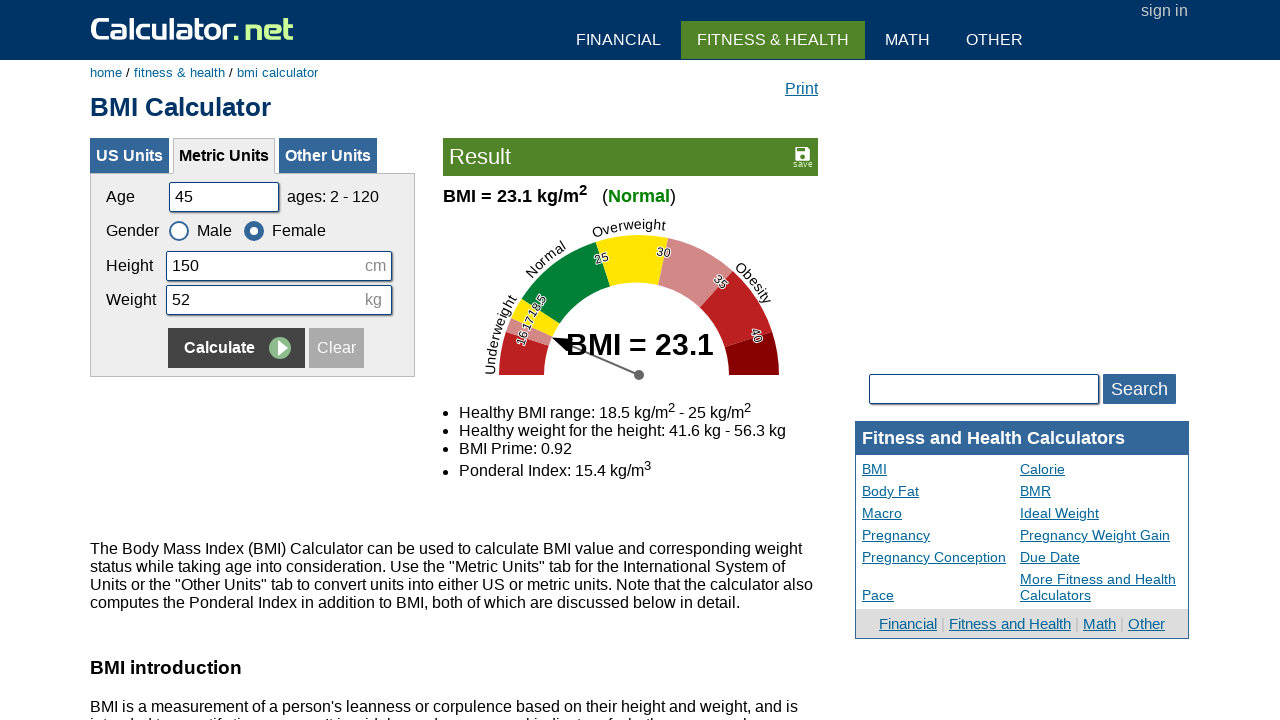

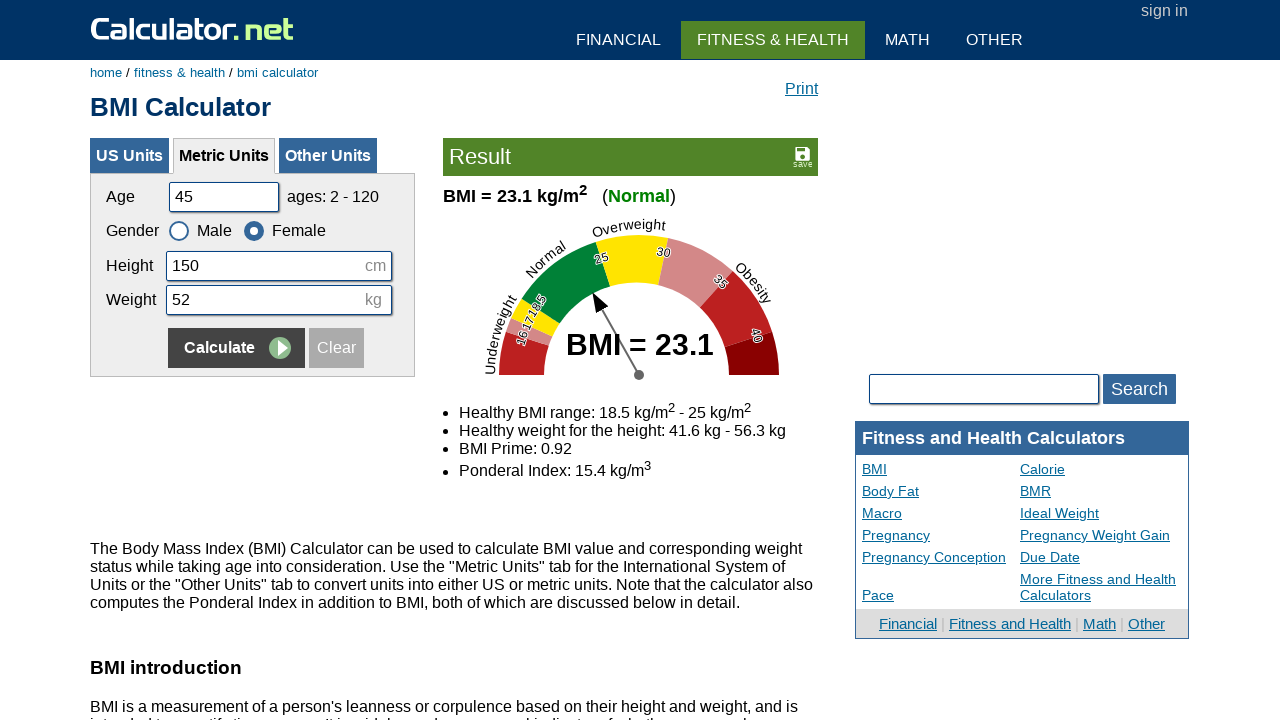